Tests the confirm alert functionality by entering a name in the input field, clicking the confirm button, verifying the alert text contains the entered name, and dismissing the alert

Starting URL: https://rahulshettyacademy.com/AutomationPractice/

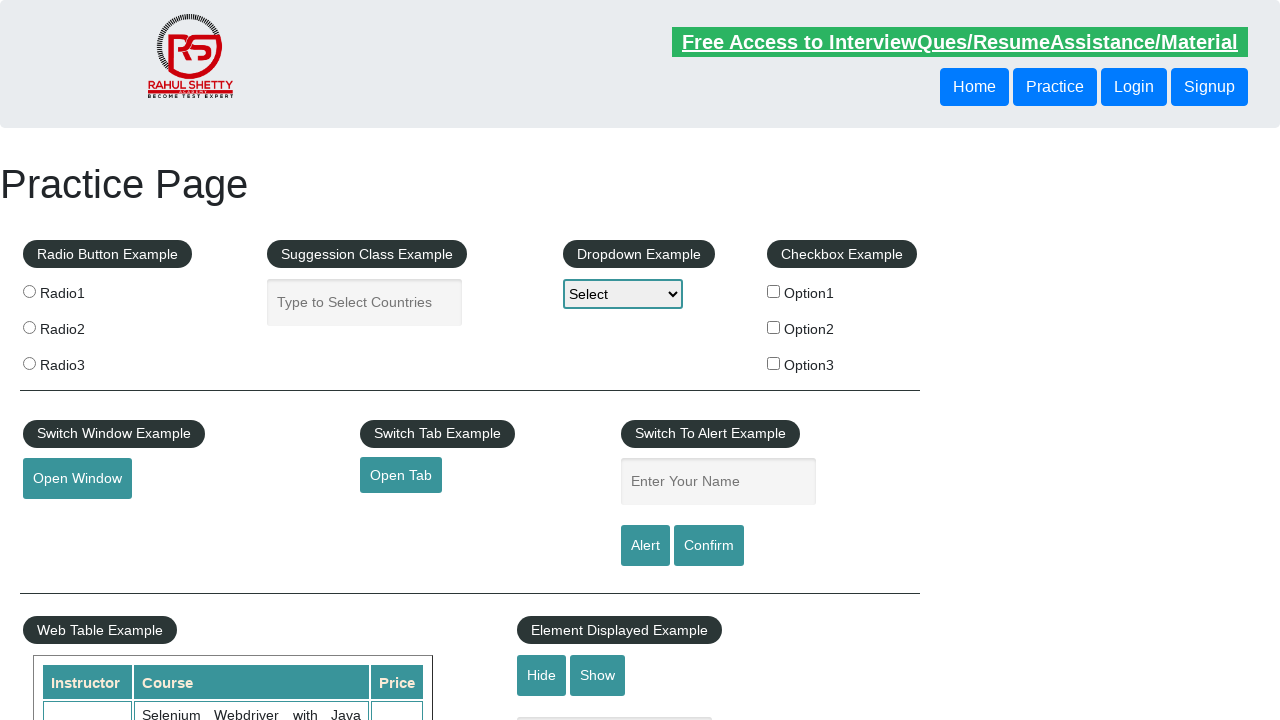

Filled name input field with 'Devendra' on input#name
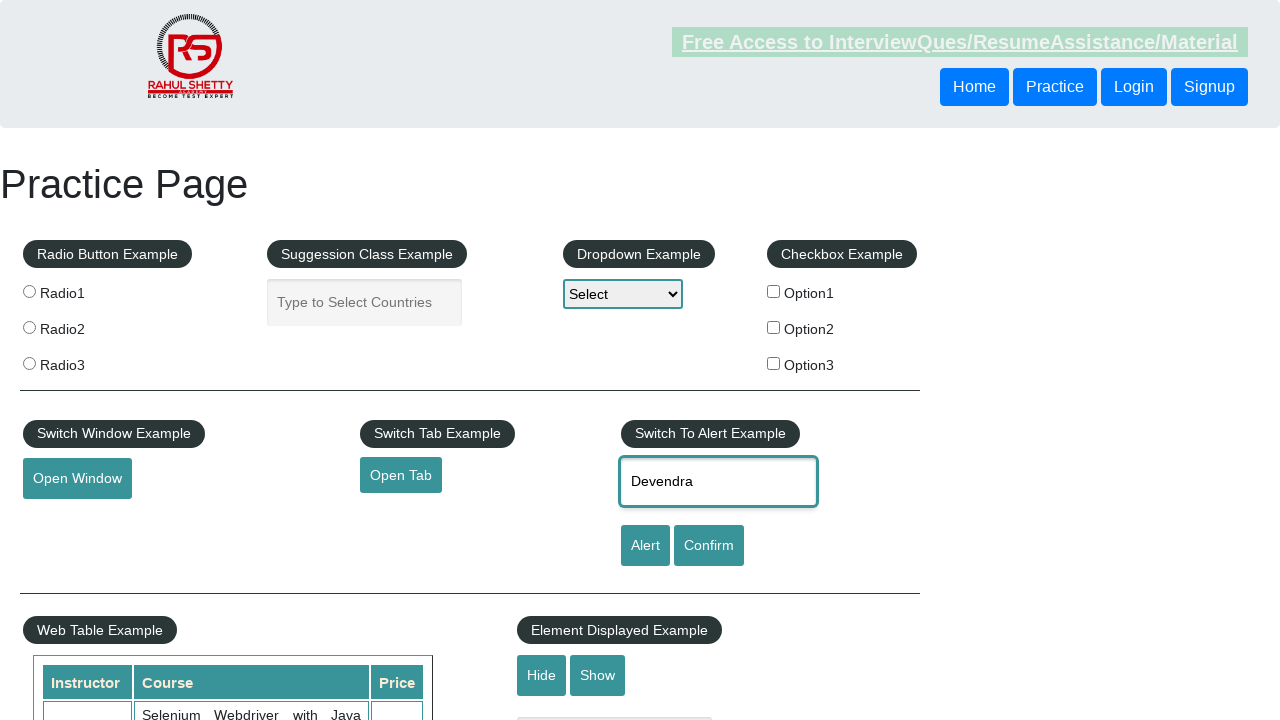

Clicked confirm button to trigger alert at (709, 546) on input#confirmbtn
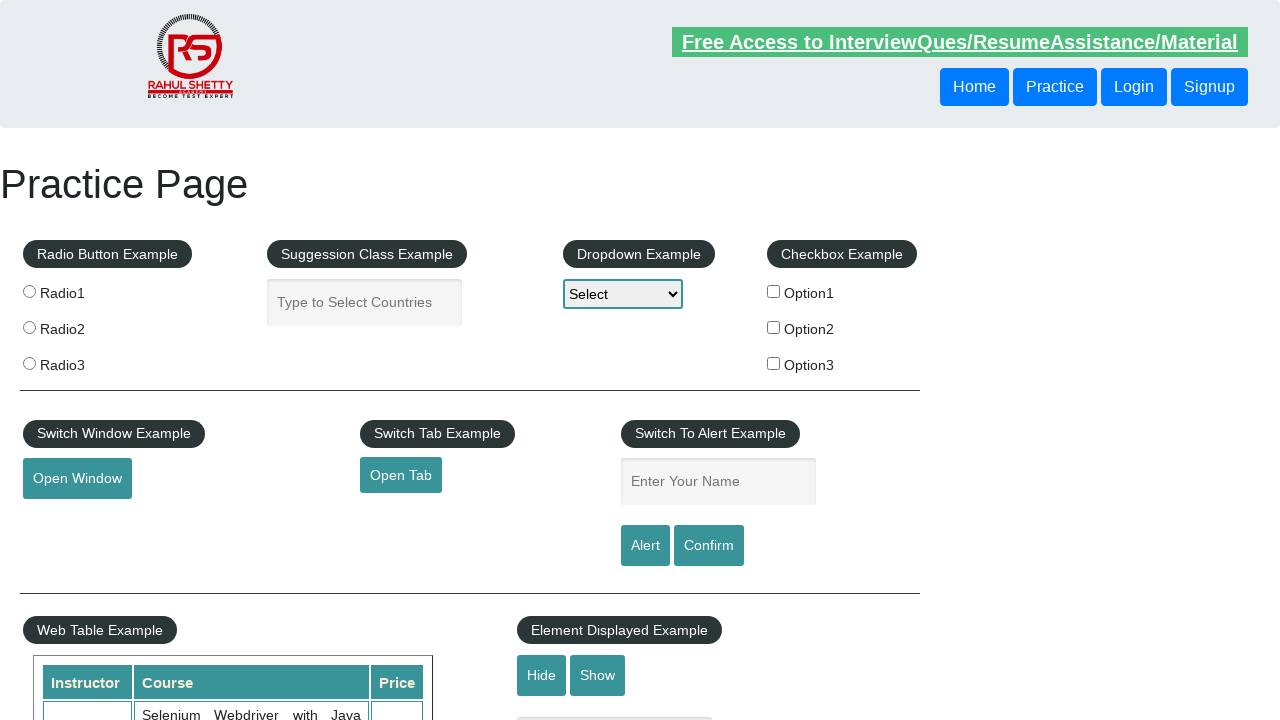

Set up dialog handler to dismiss alerts
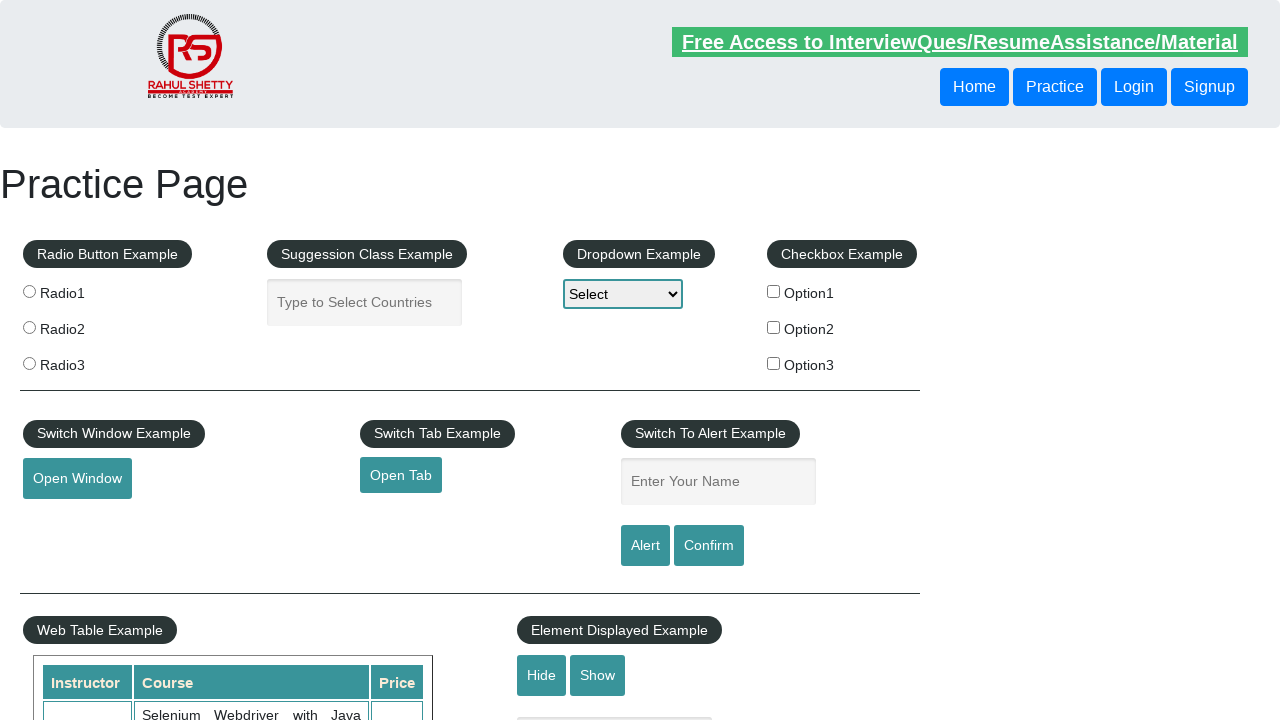

Filled name input field with 'Devendra' again on input#name
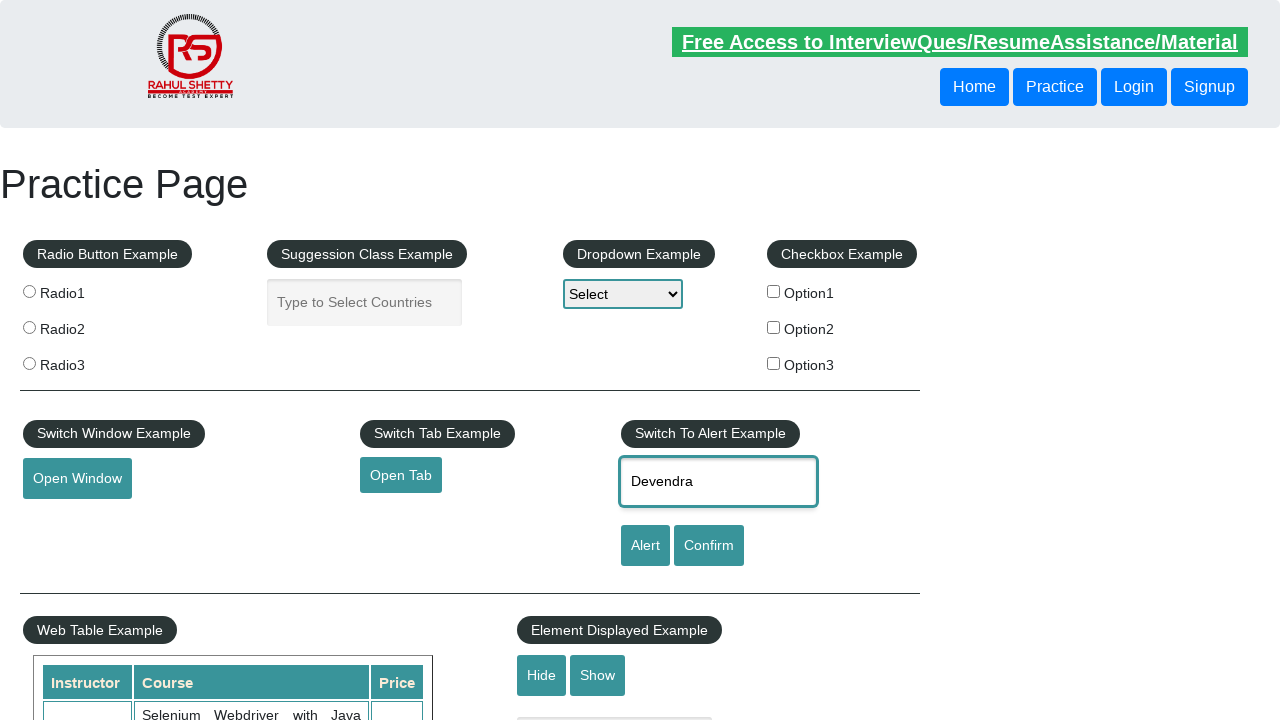

Clicked confirm button again with dialog handler active at (709, 546) on input#confirmbtn
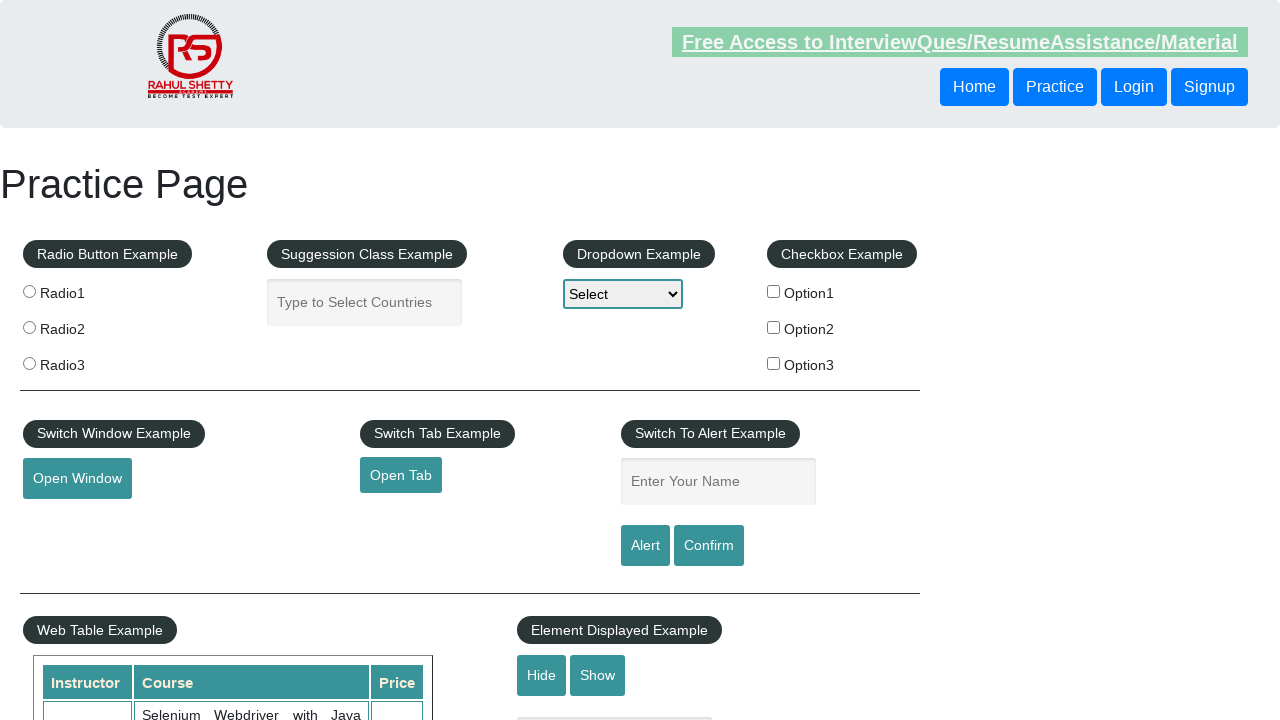

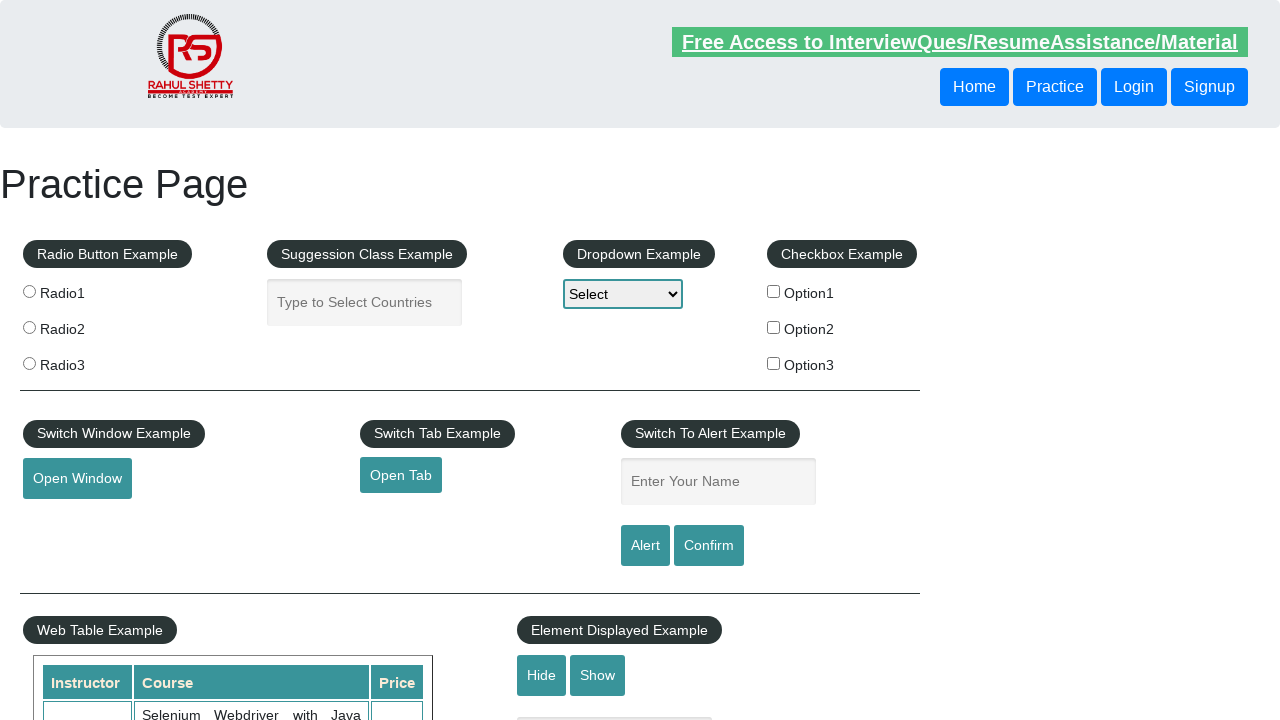